Tests that the currently applied filter link is highlighted with selected class

Starting URL: https://demo.playwright.dev/todomvc

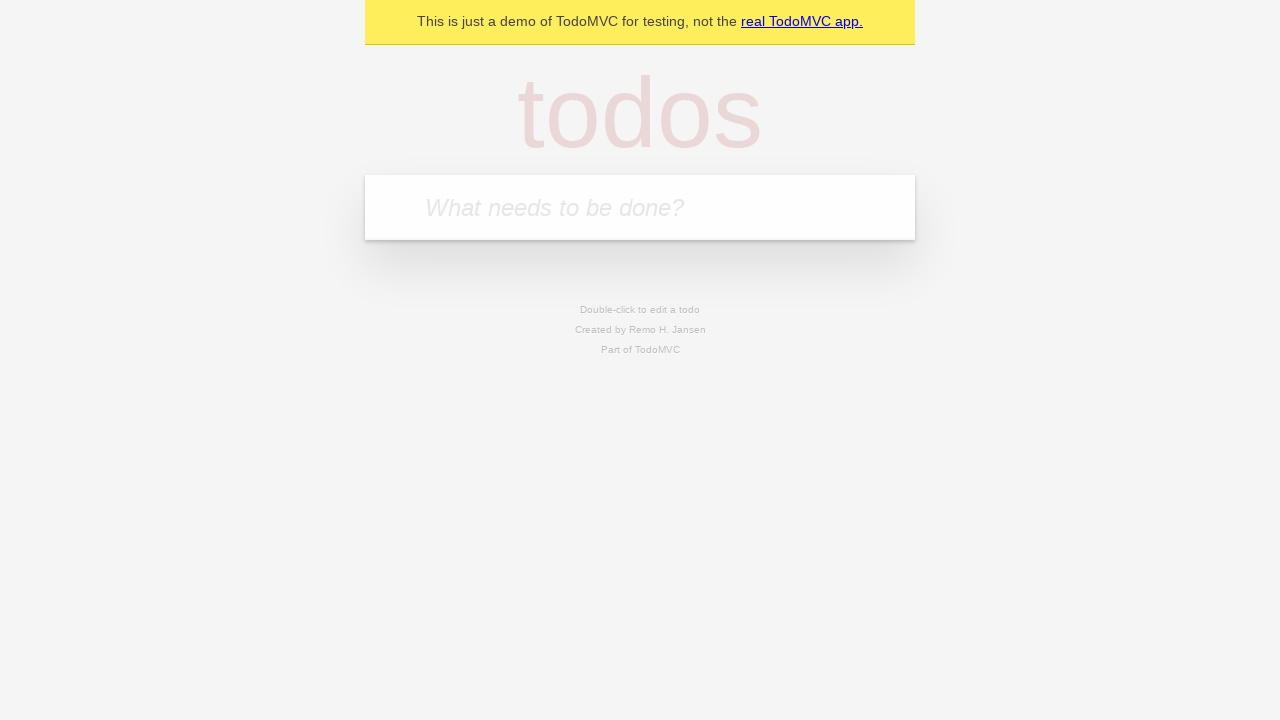

Navigated to TodoMVC demo page
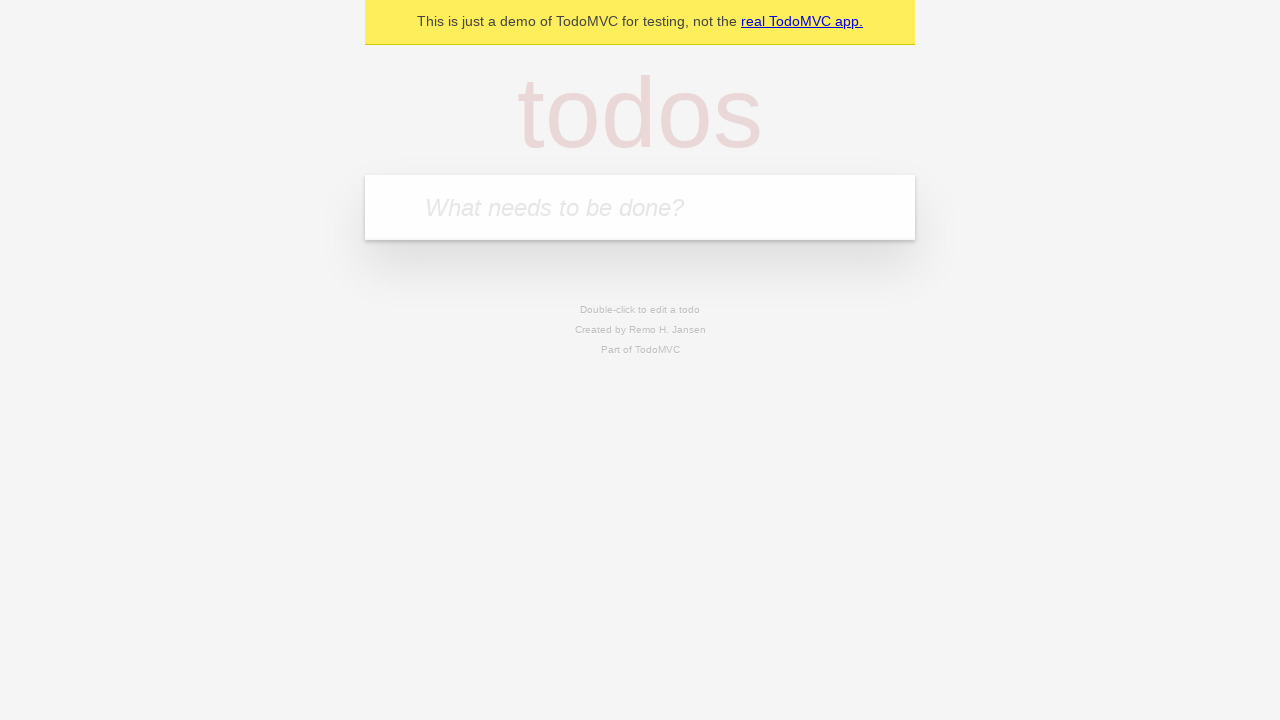

Located the 'What needs to be done?' input field
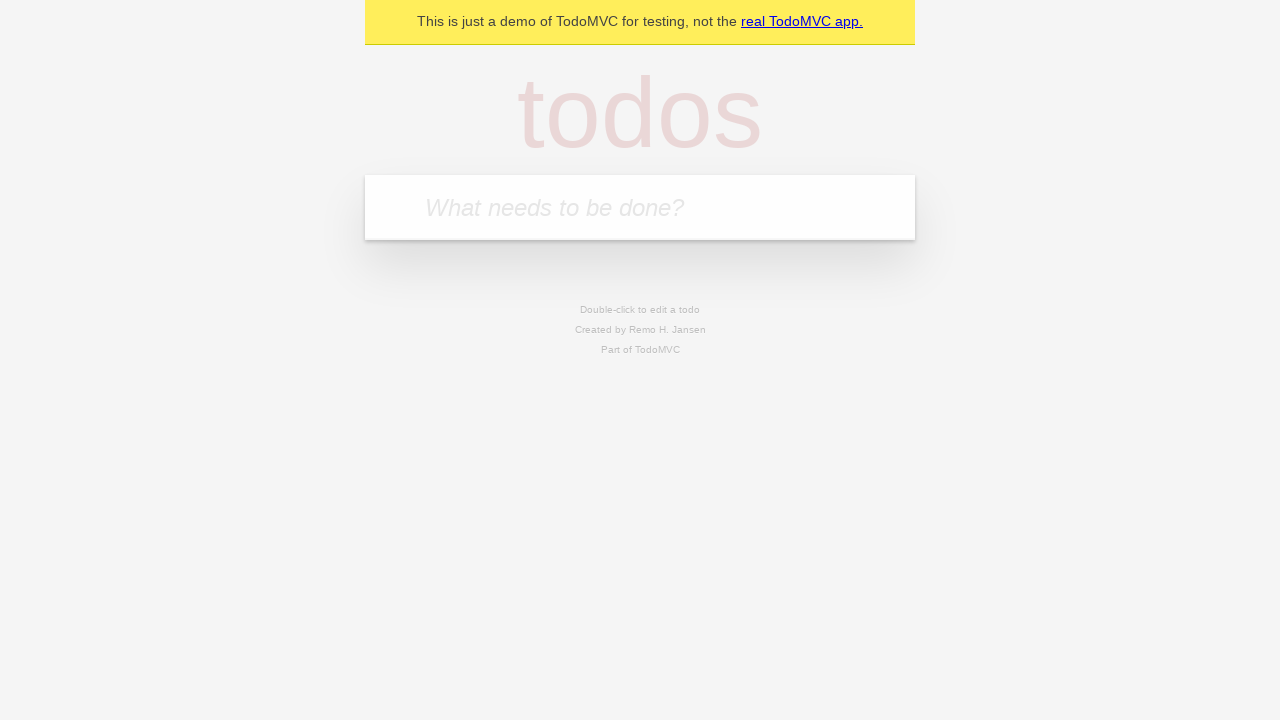

Filled todo input with 'buy some cheese' on internal:attr=[placeholder="What needs to be done?"i]
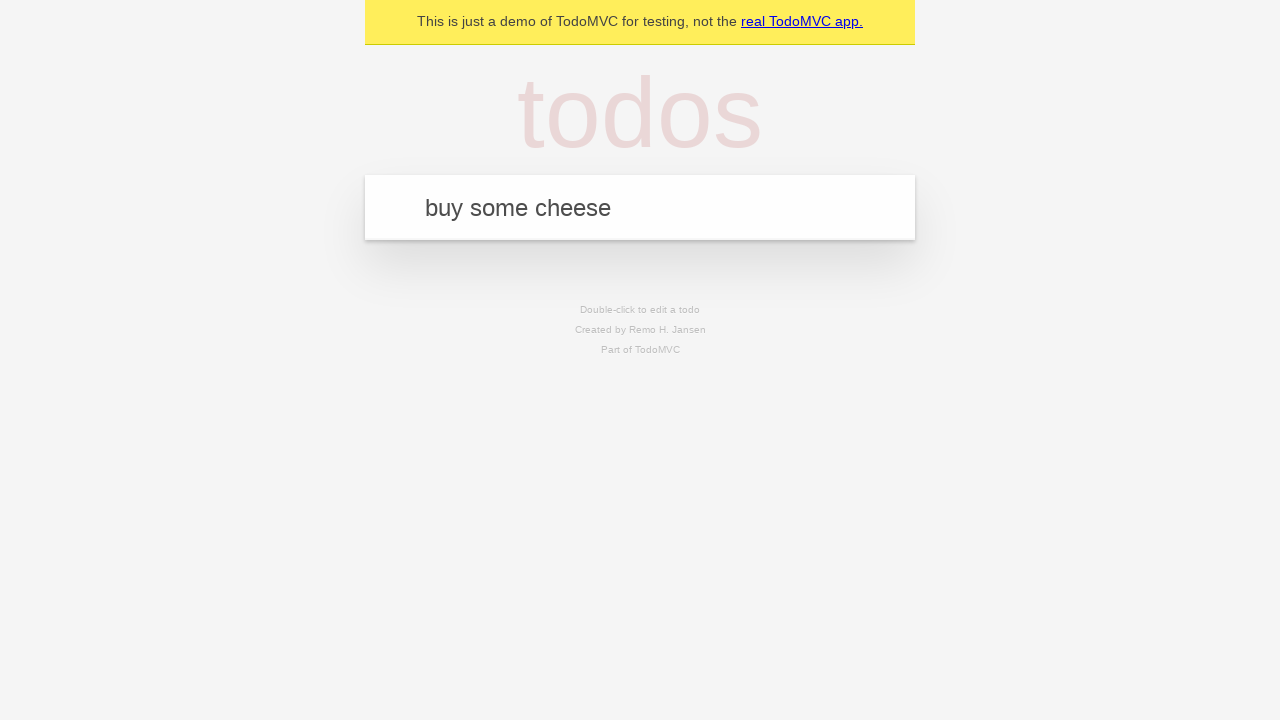

Pressed Enter to create todo 'buy some cheese' on internal:attr=[placeholder="What needs to be done?"i]
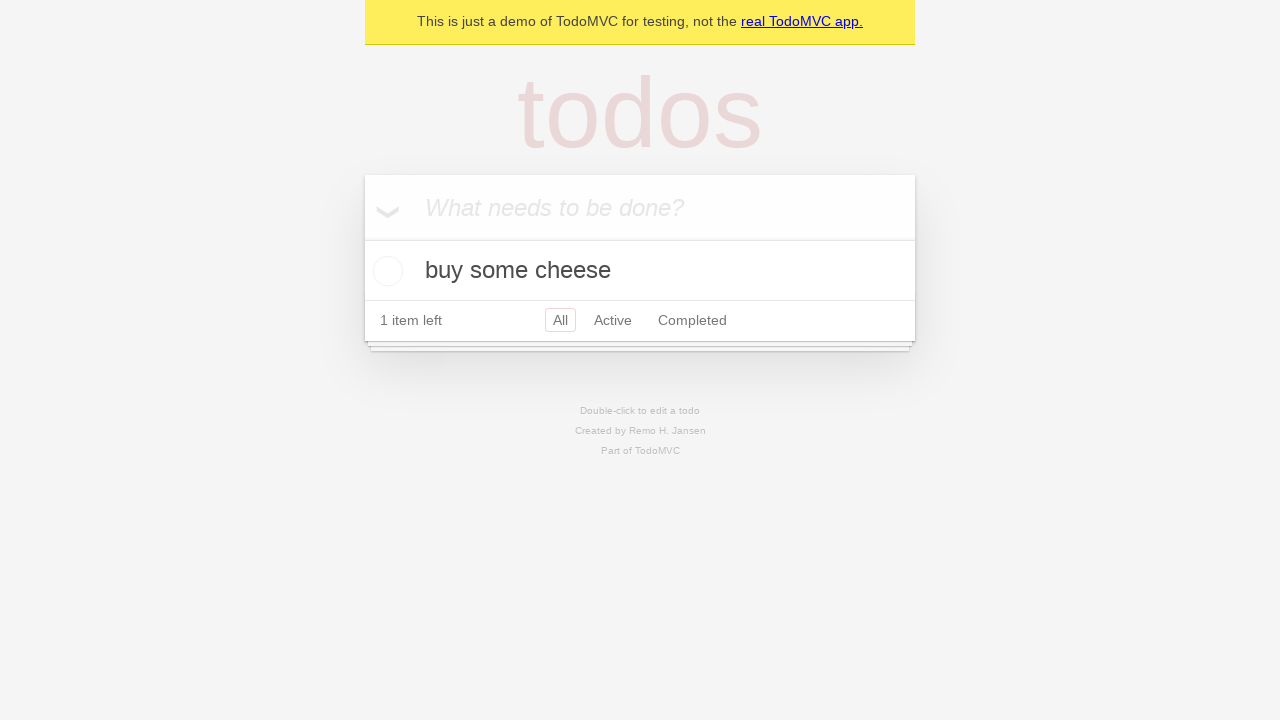

Filled todo input with 'feed the cat' on internal:attr=[placeholder="What needs to be done?"i]
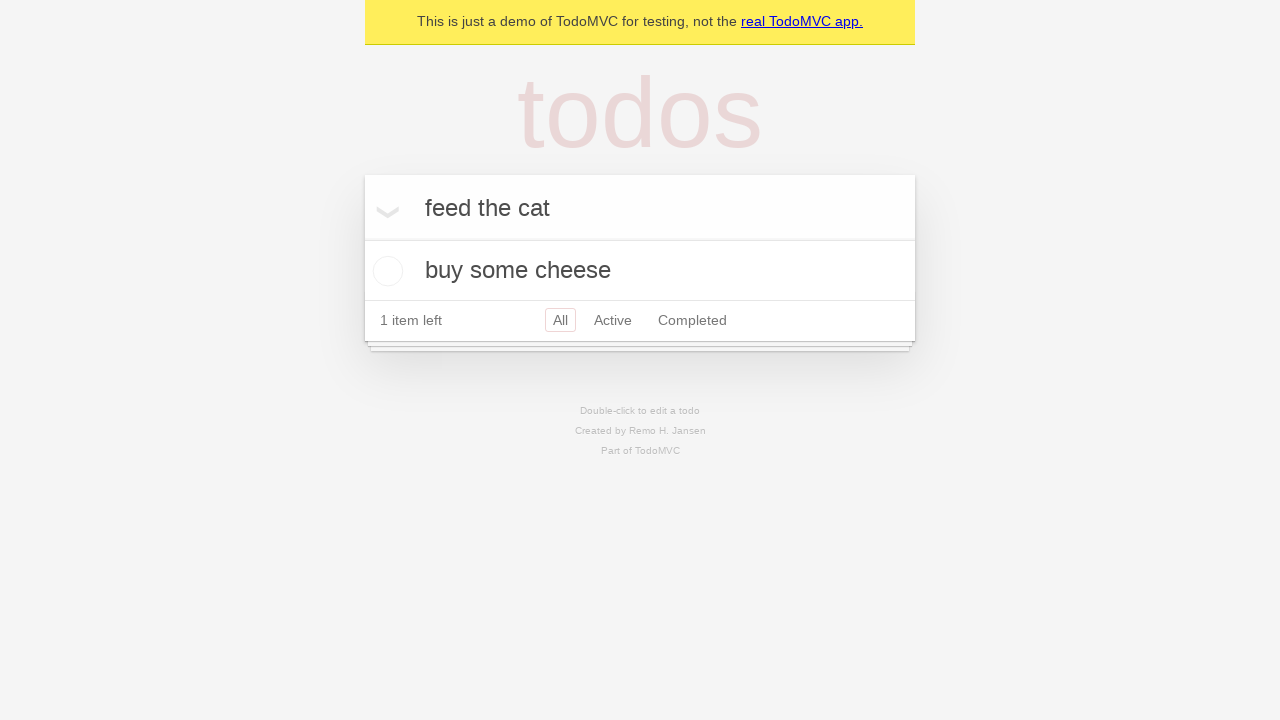

Pressed Enter to create todo 'feed the cat' on internal:attr=[placeholder="What needs to be done?"i]
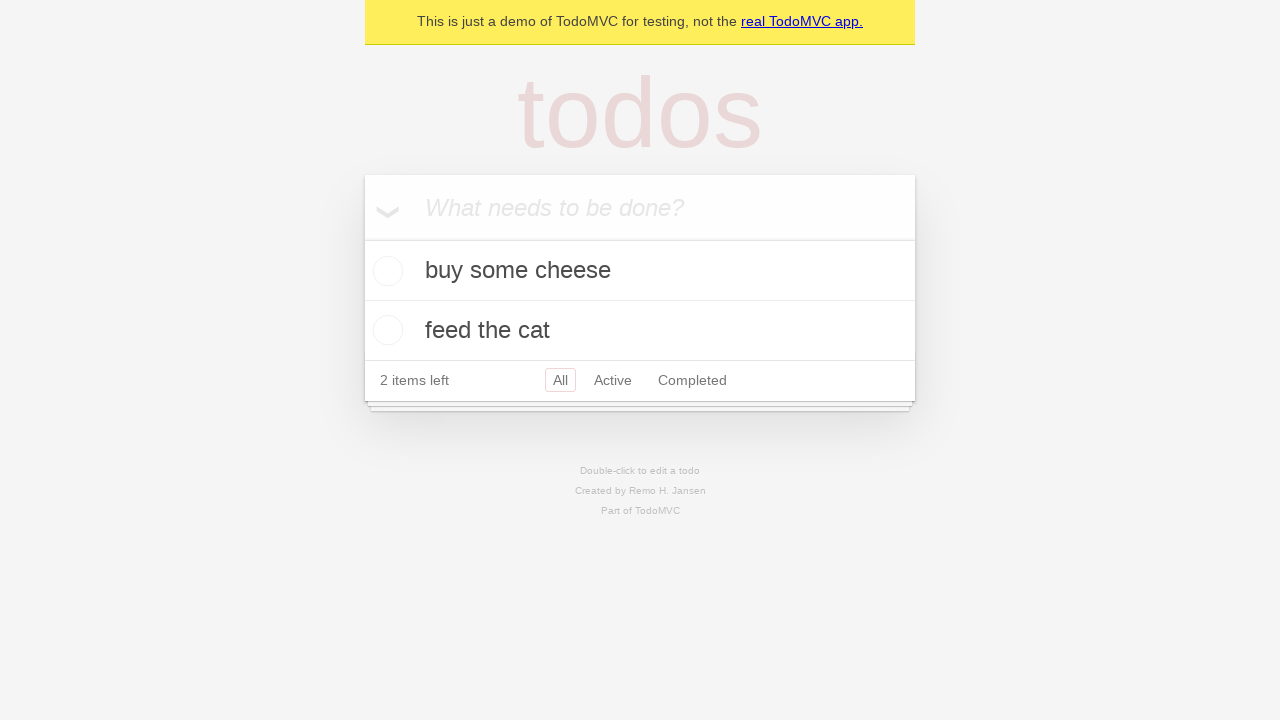

Filled todo input with 'book a doctors appointment' on internal:attr=[placeholder="What needs to be done?"i]
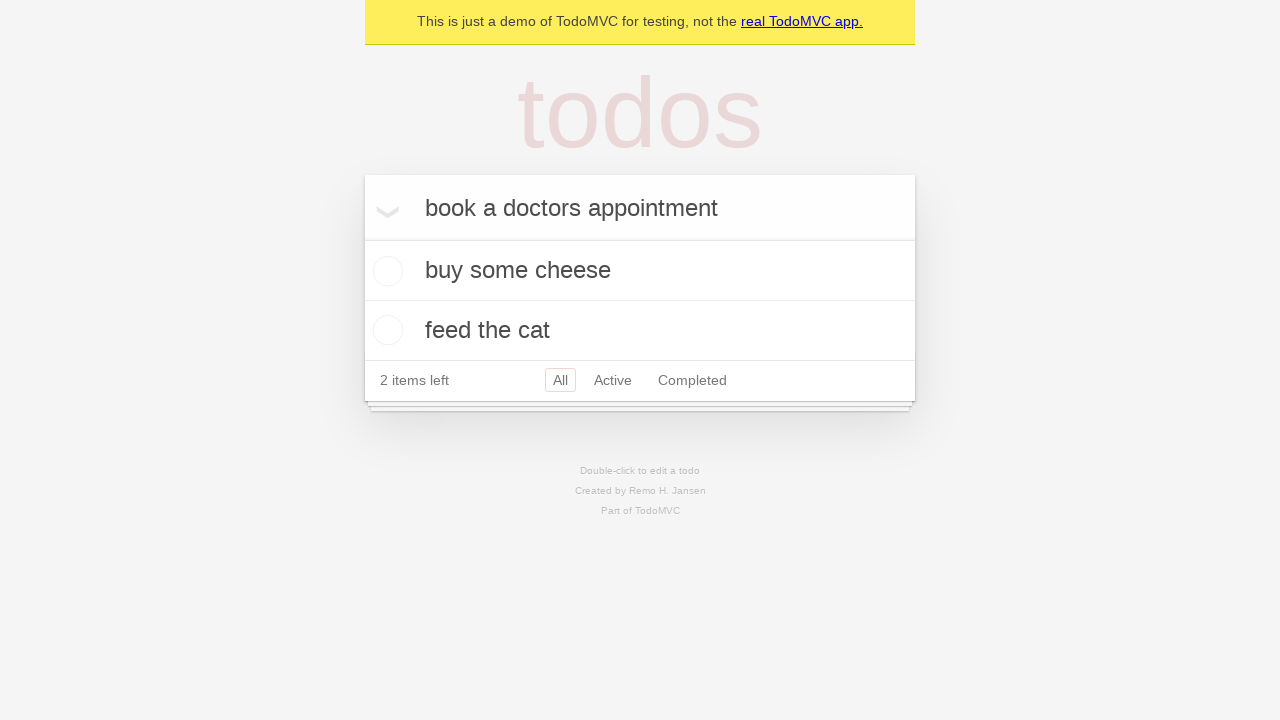

Pressed Enter to create todo 'book a doctors appointment' on internal:attr=[placeholder="What needs to be done?"i]
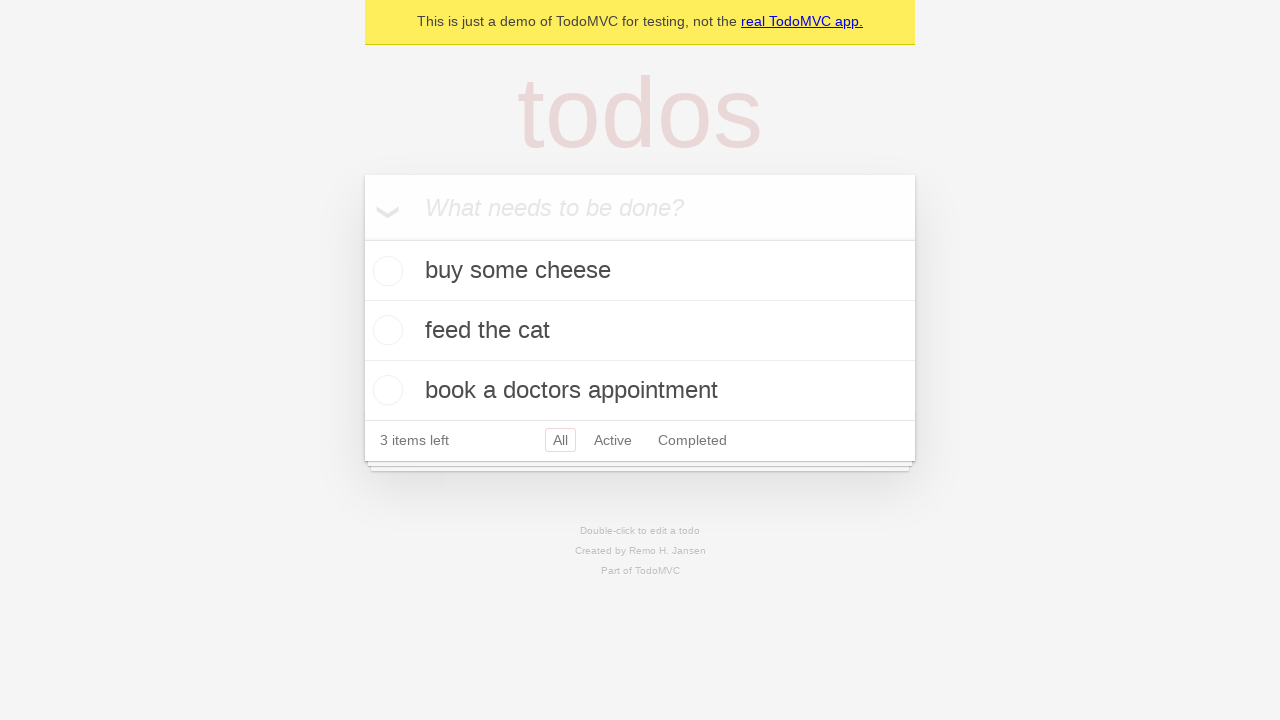

Located the Active filter link
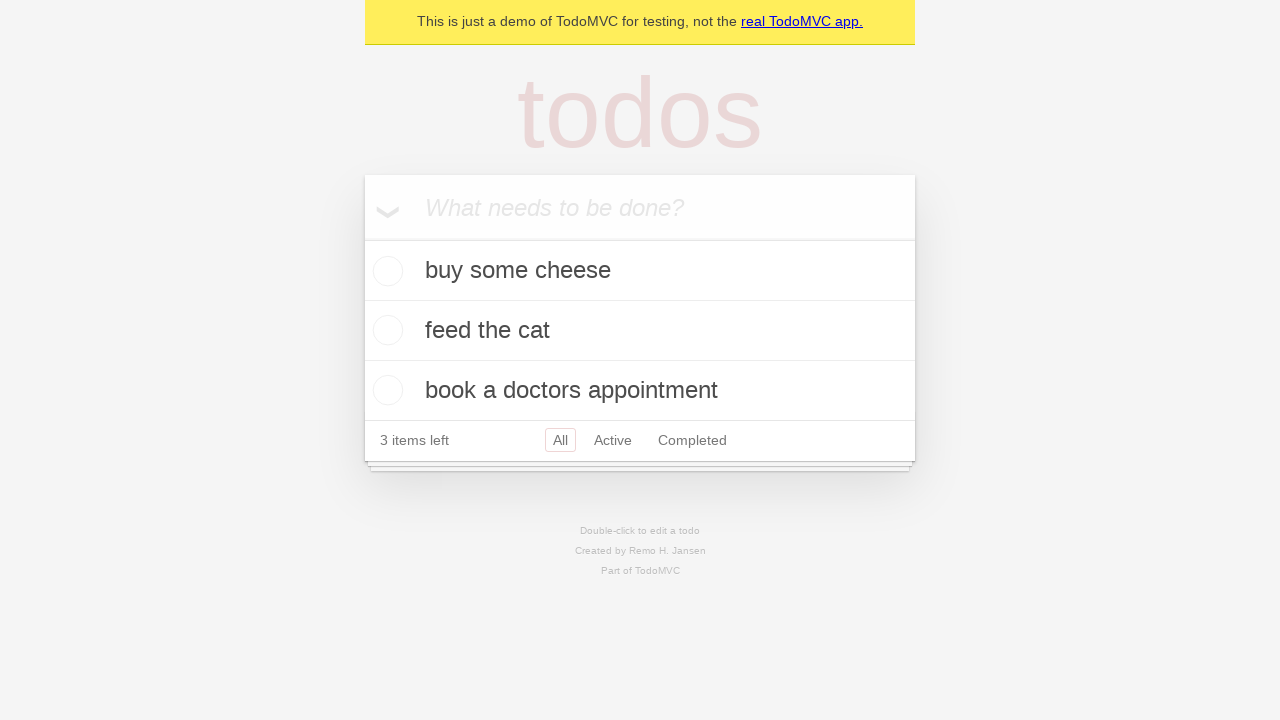

Located the Completed filter link
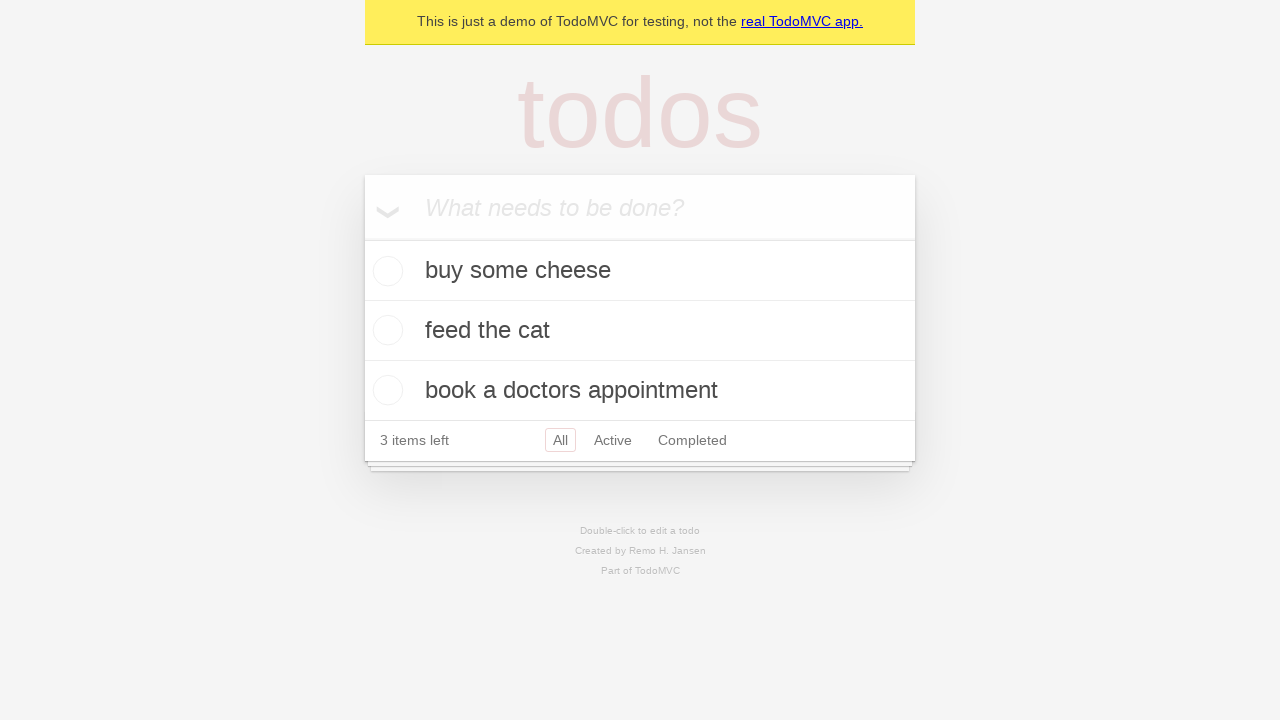

Clicked Active filter link at (613, 440) on internal:role=link[name="Active"i]
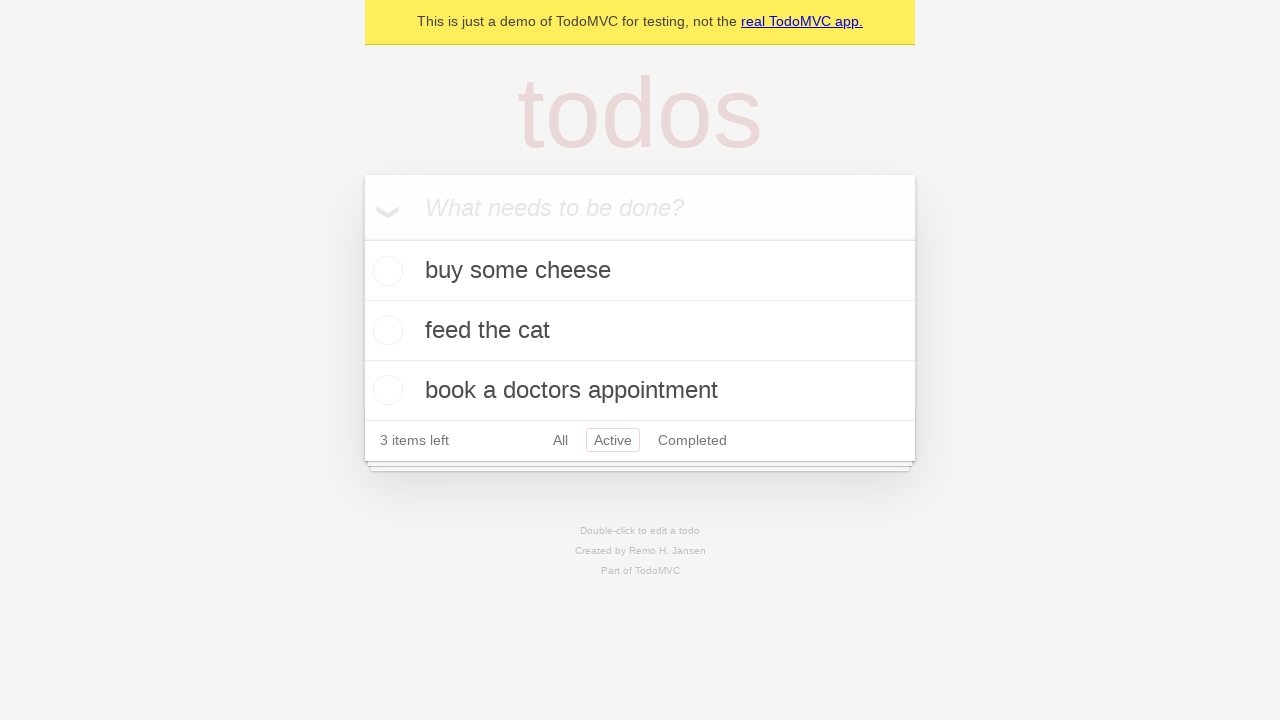

Clicked Completed filter link at (692, 440) on internal:role=link[name="Completed"i]
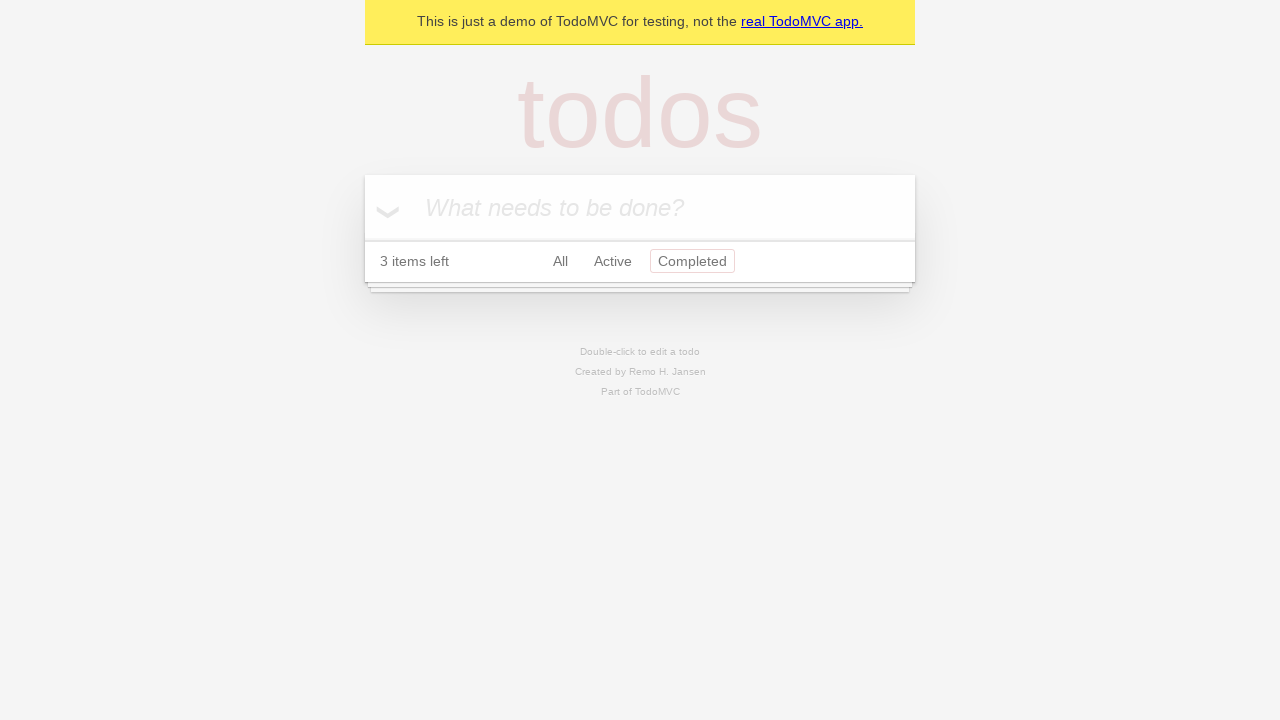

Verified that Completed filter link has the 'selected' class
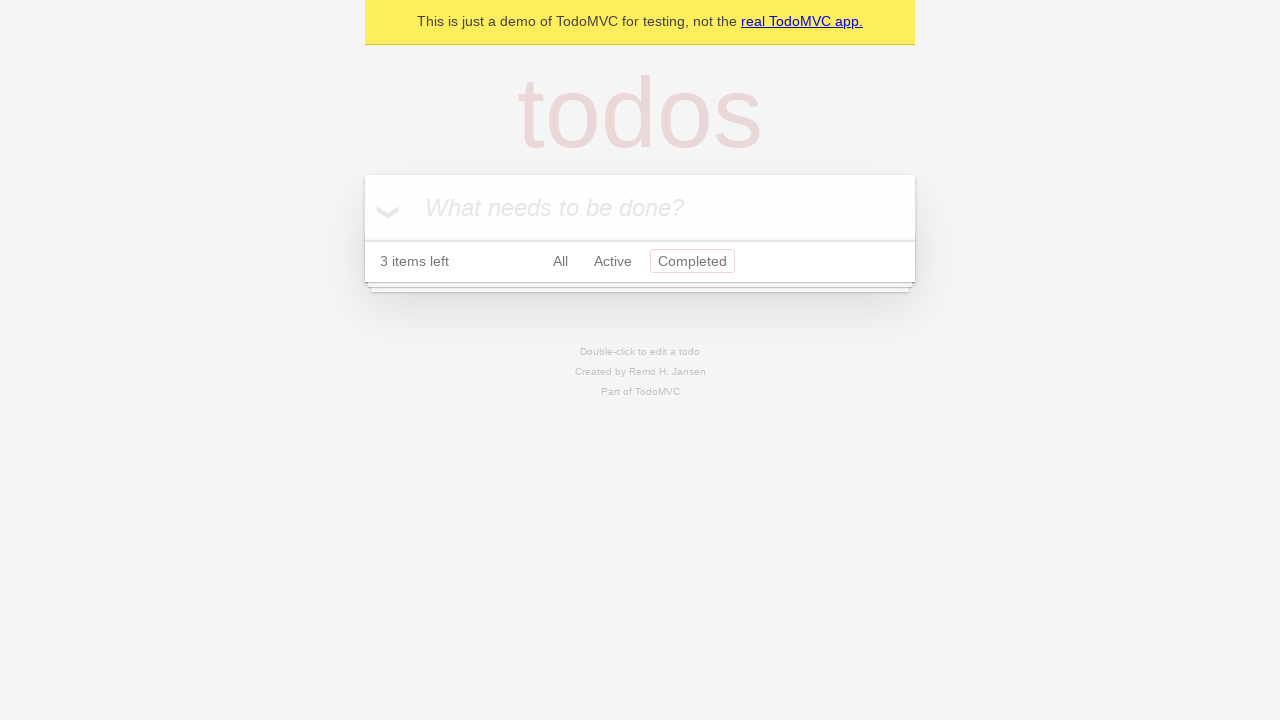

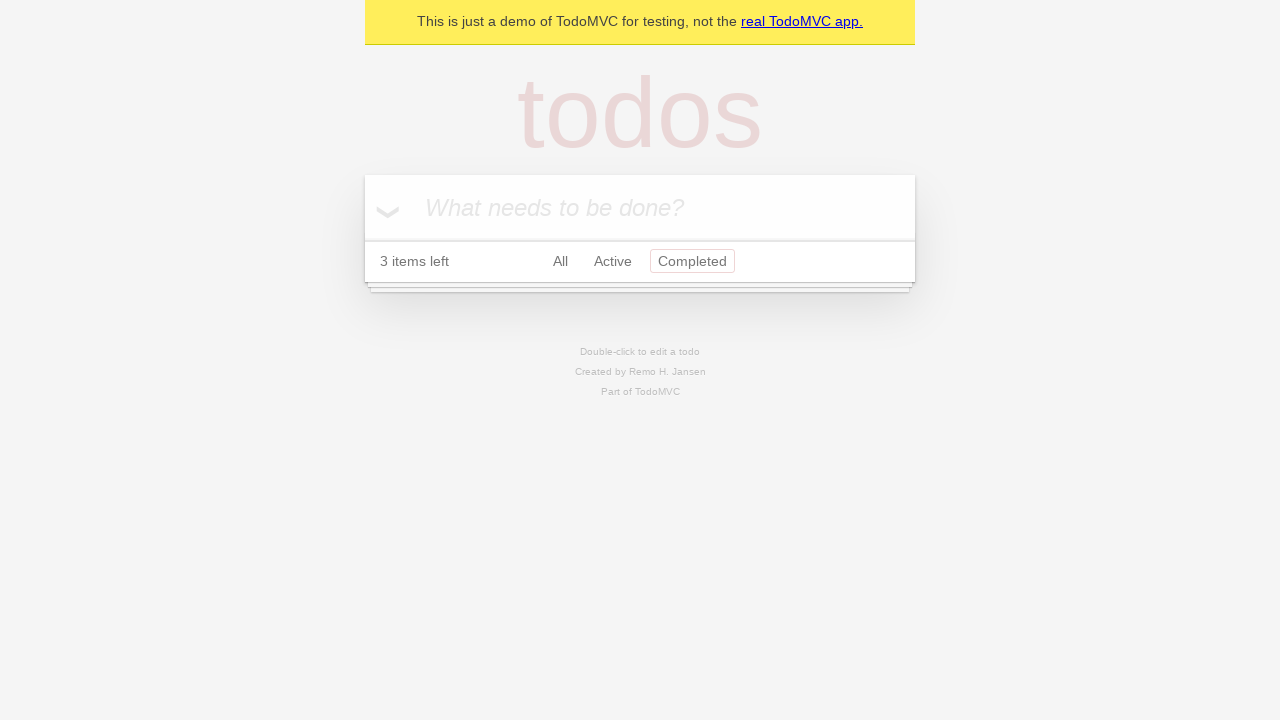